Searches for nursing jobs on the MAS Medical Staffing website by entering "Nurse" in the search field and clicking the search button

Starting URL: https://www.masmedicalstaffing.com/

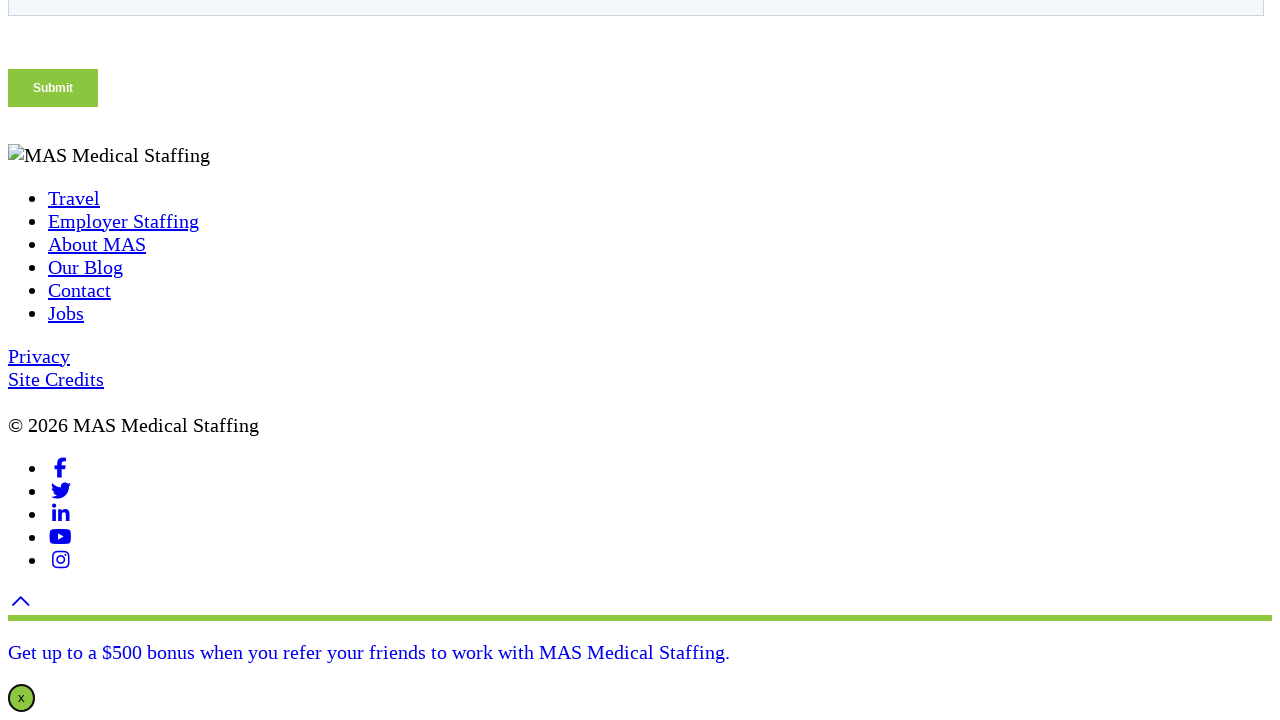

Filled job search field with 'Nurse' on input[name='keywords']
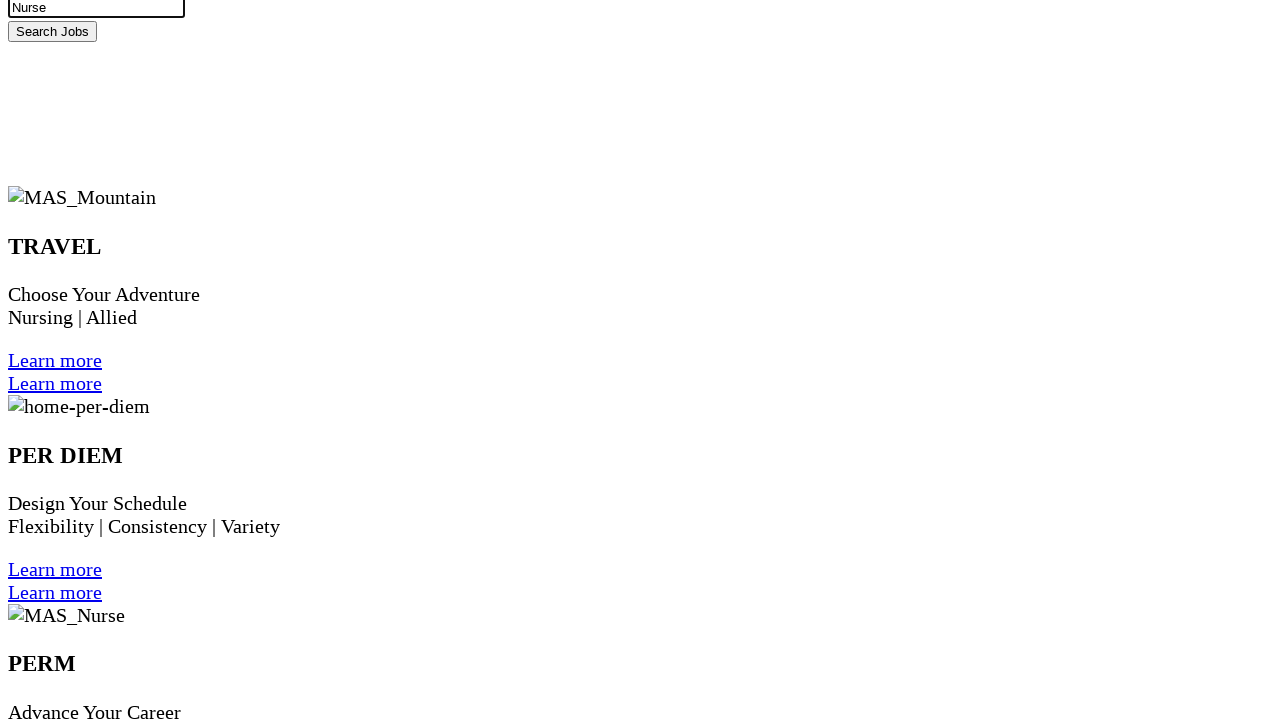

Clicked Search Jobs button to search for nursing positions at (52, 32) on text=Search Jobs
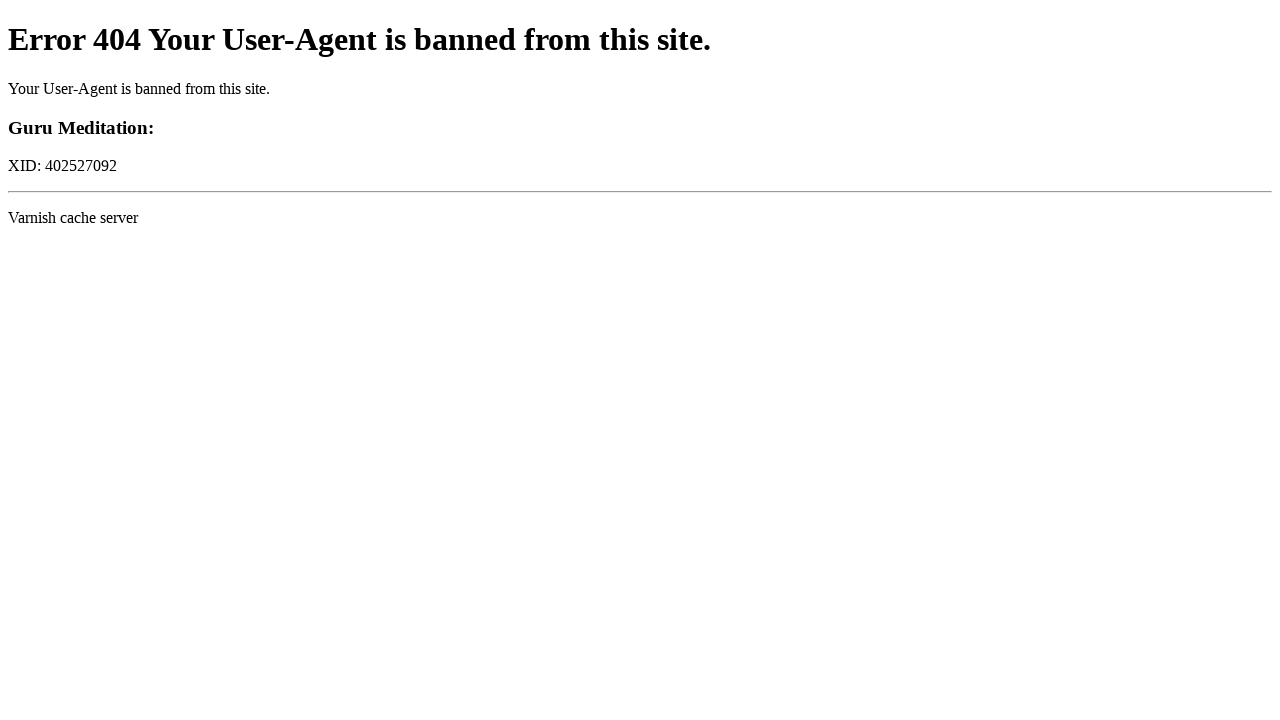

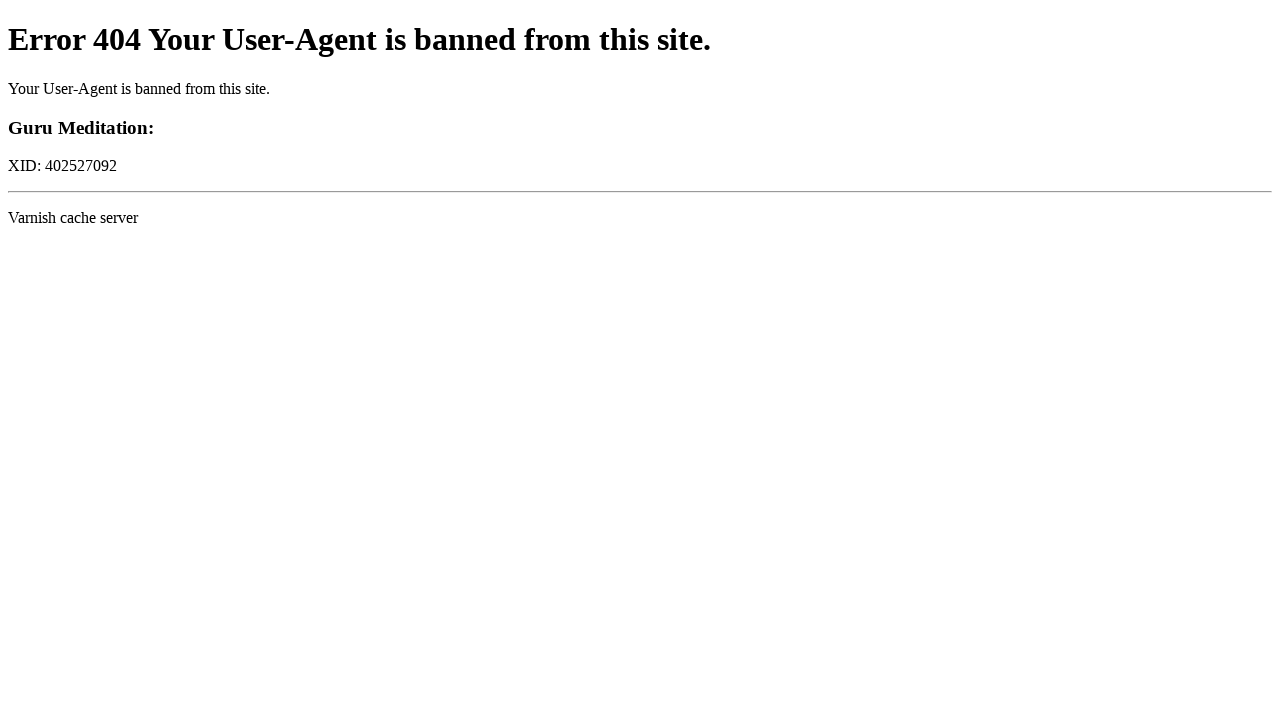